Tests checking multiple checkboxes on a practice form using different Playwright methods: click(), check(), and locator().check()

Starting URL: https://demoqa.com/automation-practice-form

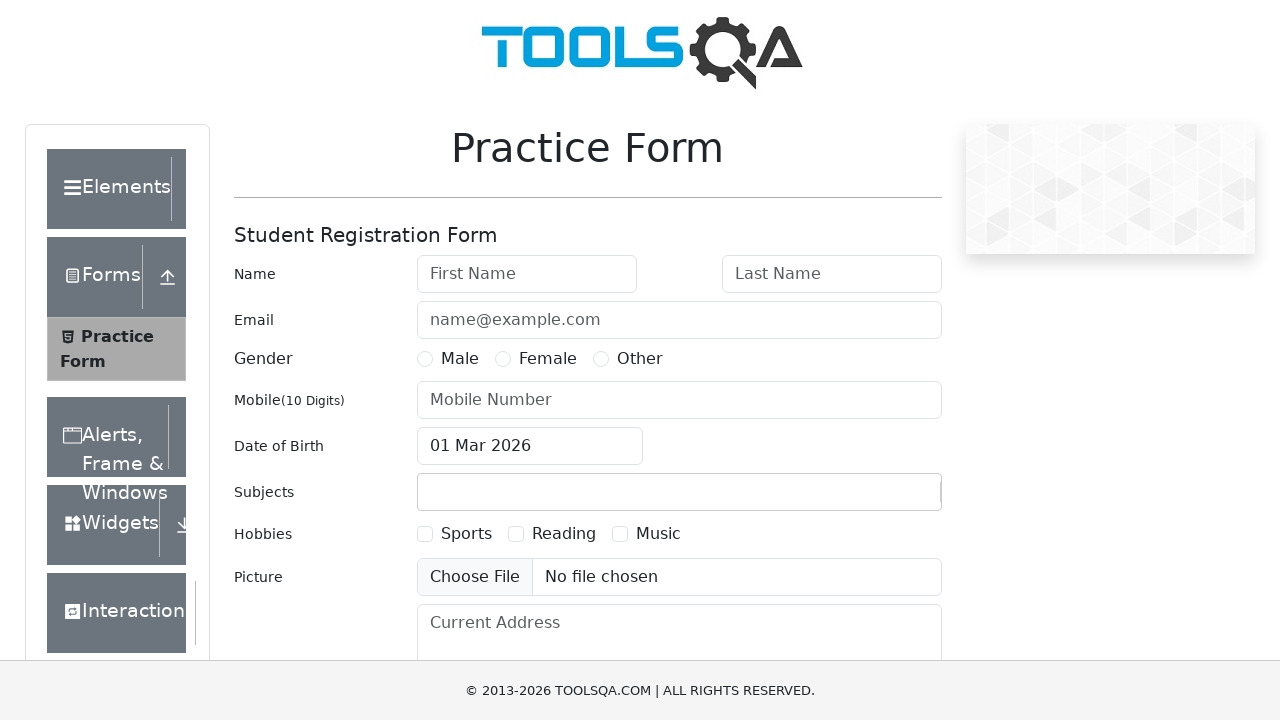

Checked 'Sports' checkbox using locator().click() at (466, 534) on text=Sports
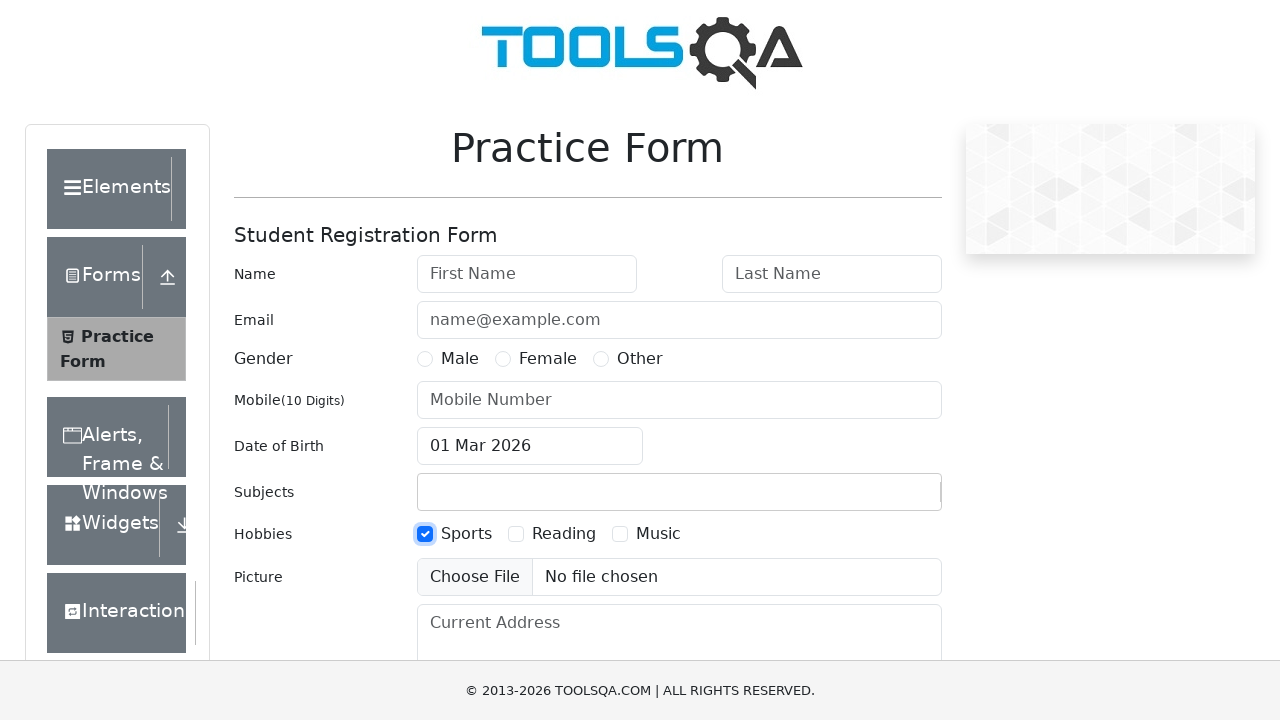

Checked 'Reading' checkbox using check() method at (564, 534) on text=Reading
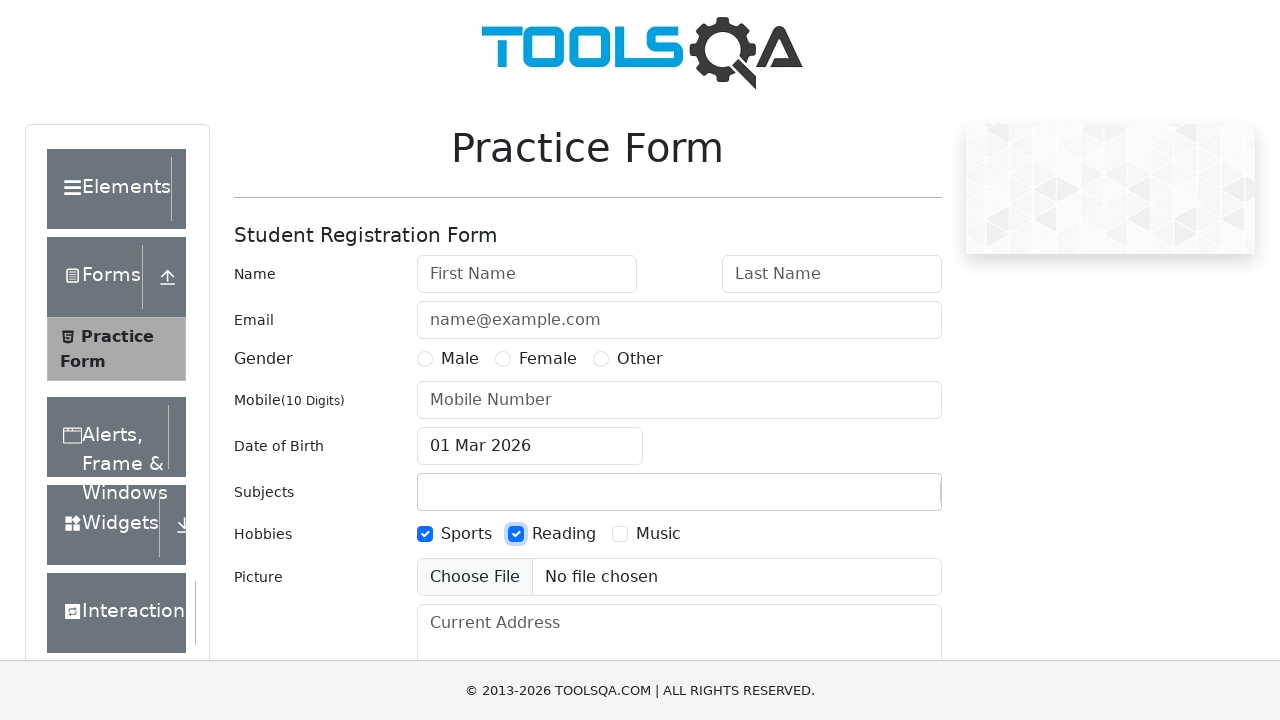

Checked 'Music' checkbox using locator().check() at (658, 534) on text=Music
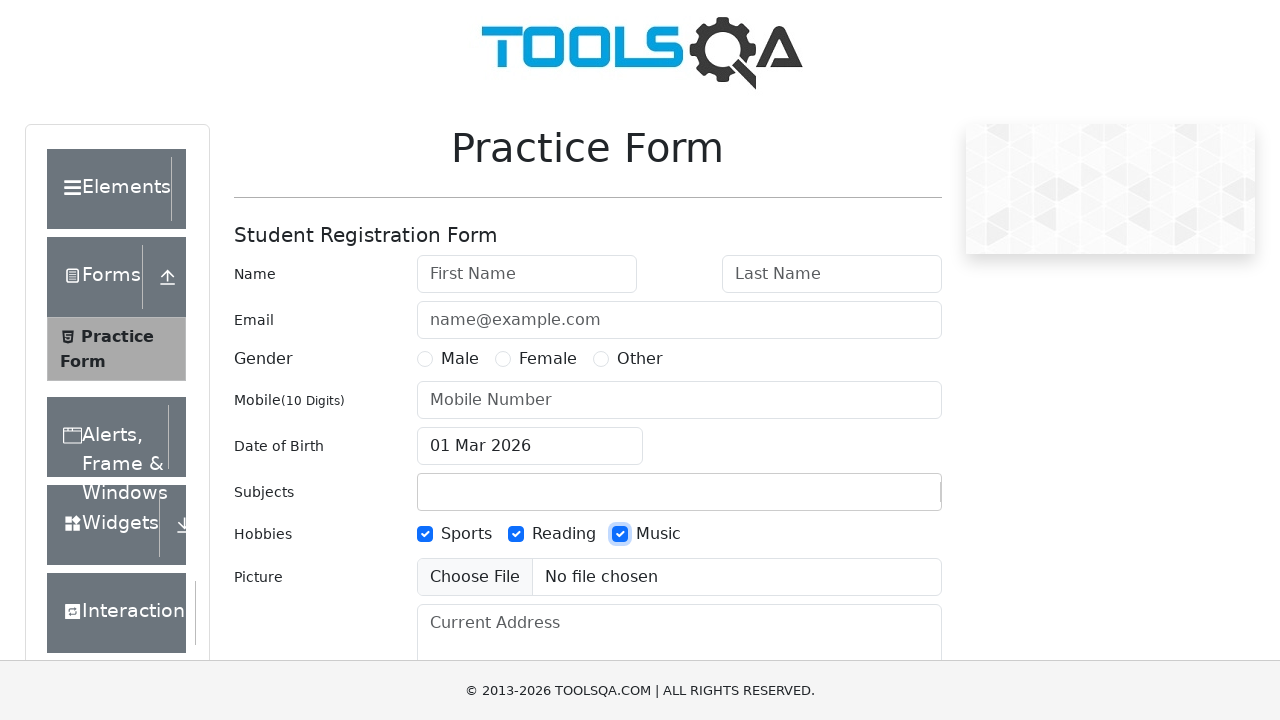

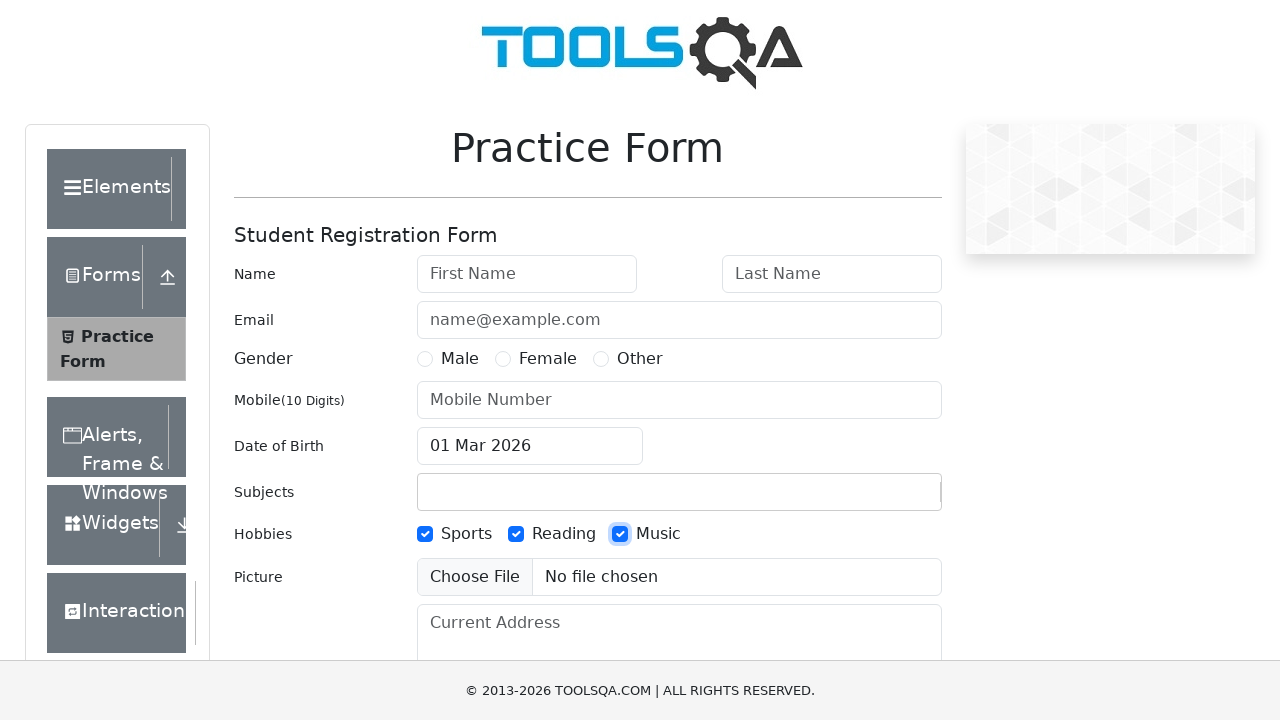